Tests registration form by filling in user details including name, email, password and accepting terms of use

Starting URL: https://ilcarro.web.app/registration?url=%2Fsearch

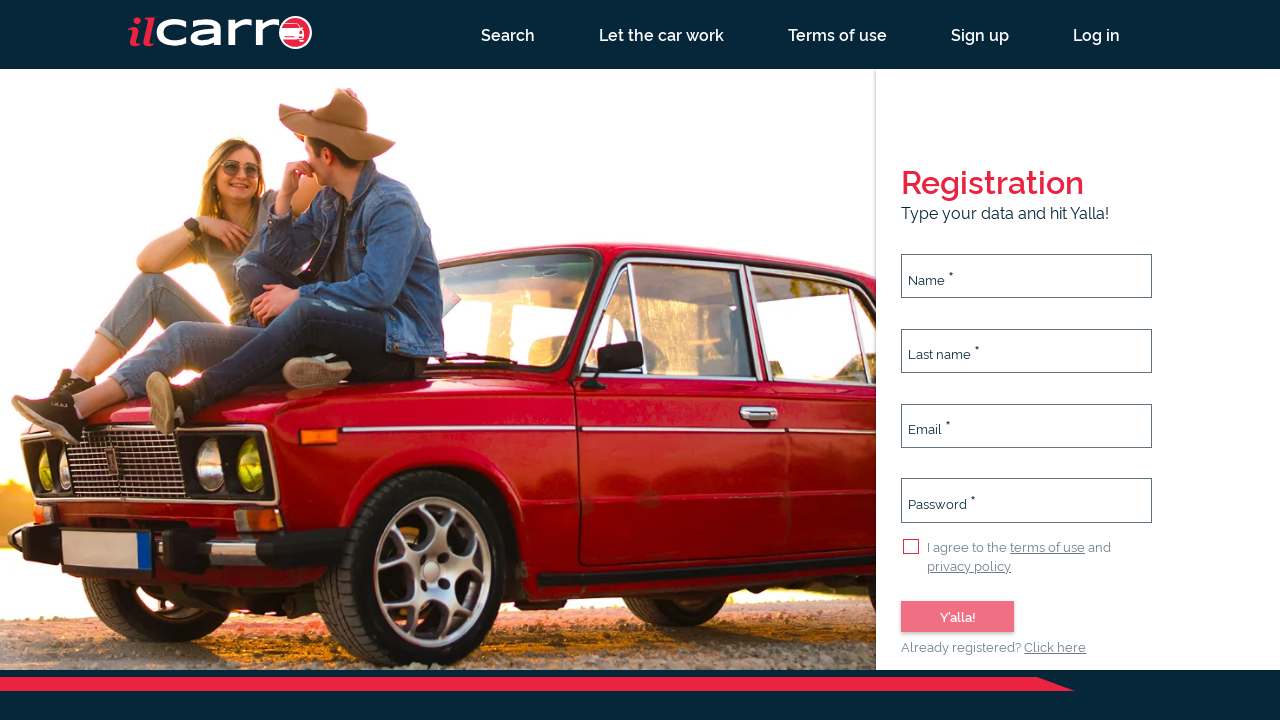

Filled first name field with 'Alex' on input#name
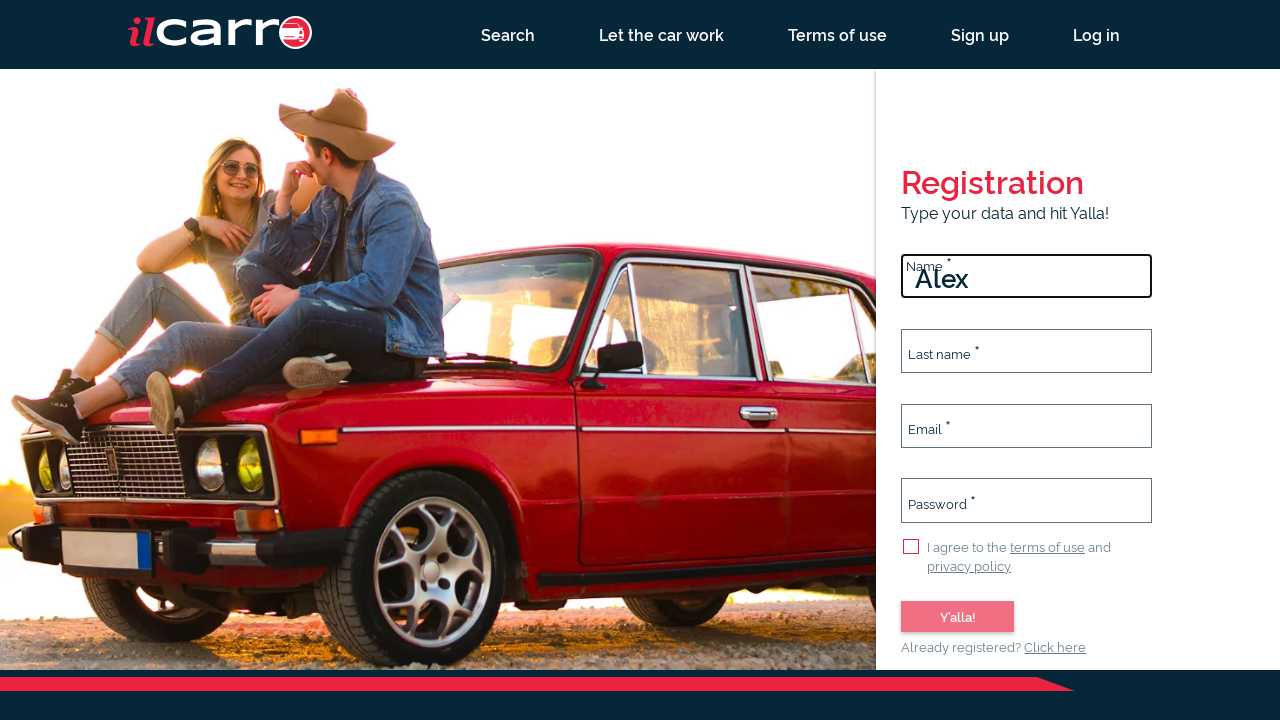

Filled last name field with 'Johnson' on input[formcontrolname='lastName']
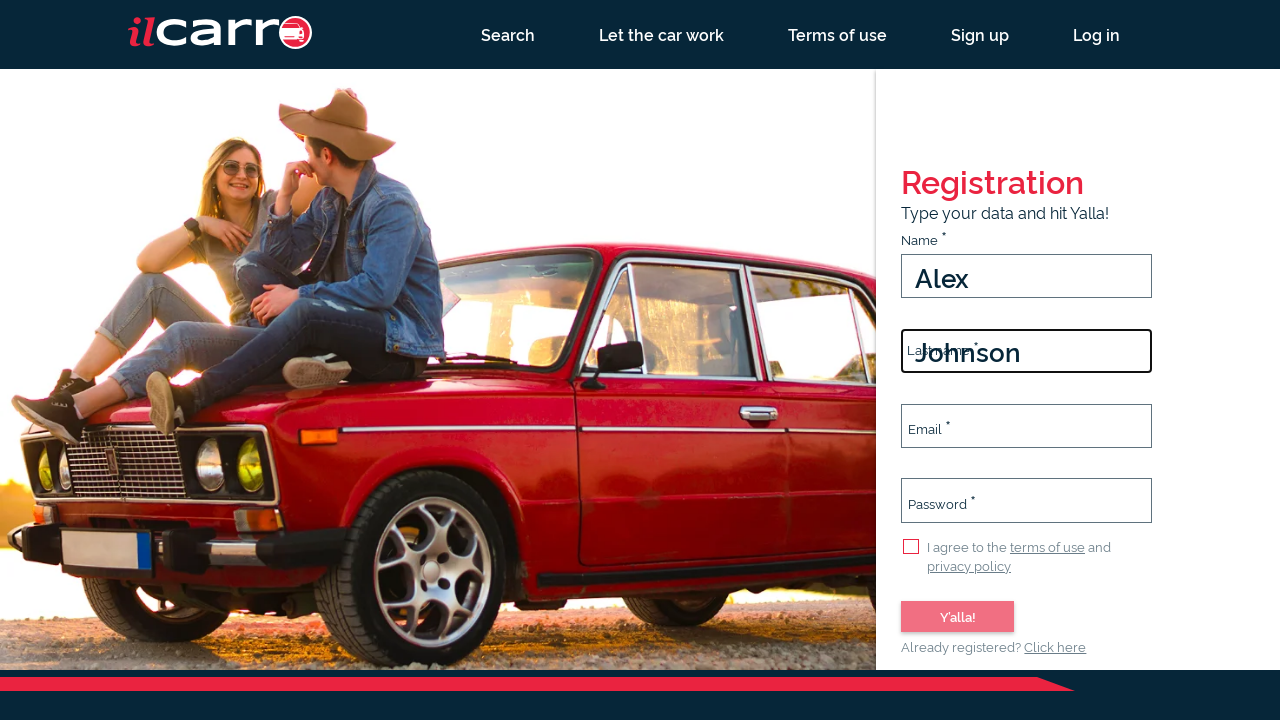

Filled email field with 'johnson@mail.com' on input[type='email']
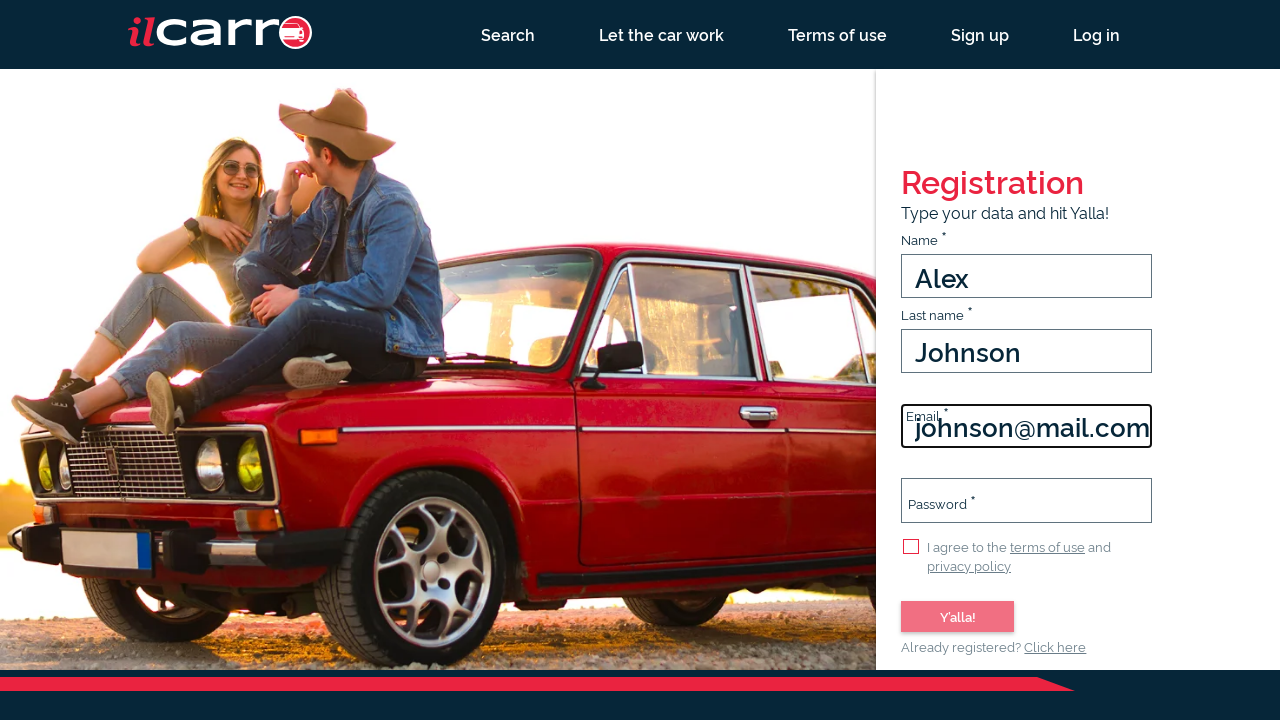

Filled password field with 'Qwerty123!' on input[autocomplete='new-password']
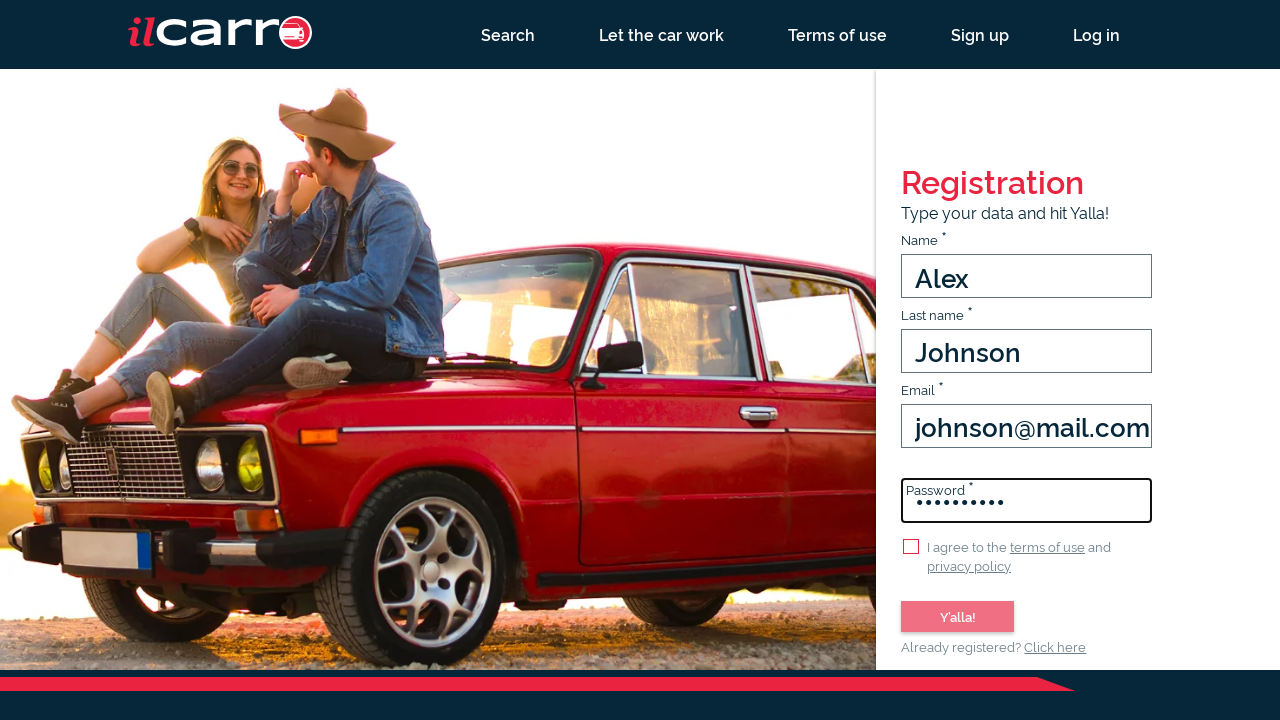

Clicked terms of use checkbox to accept at (1027, 556) on label[for='terms-of-use']
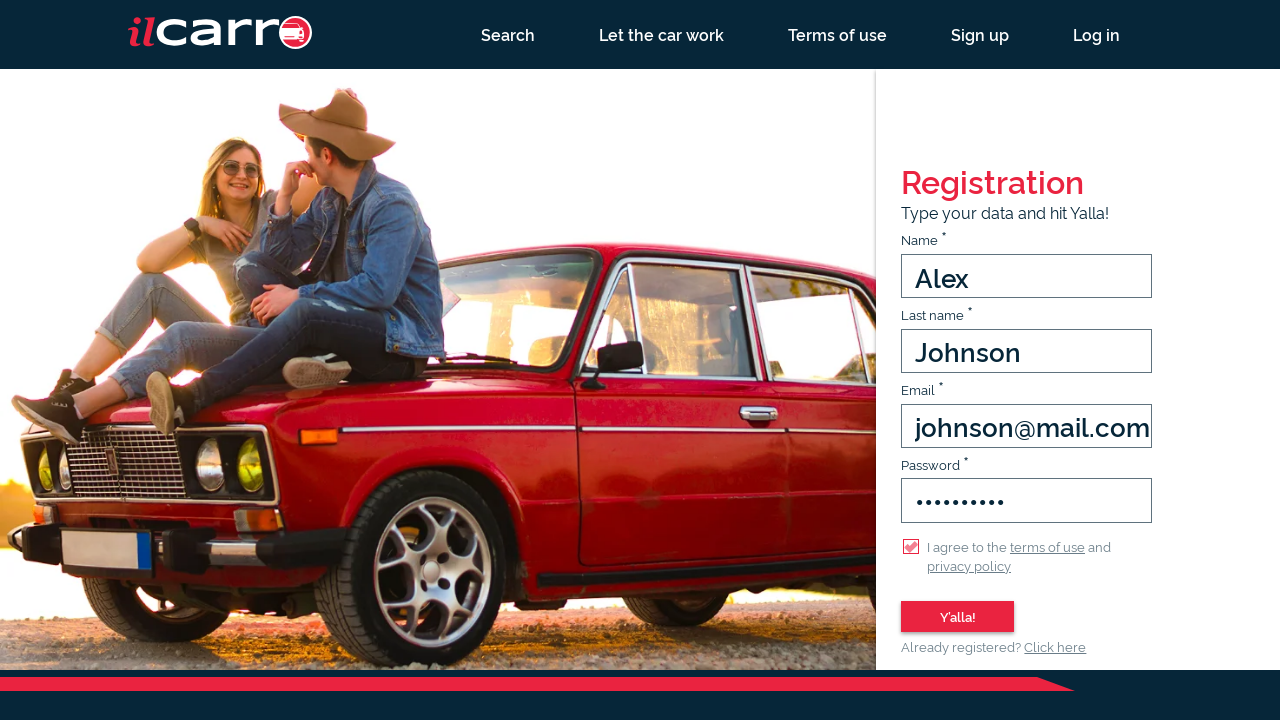

Clicked submit button to register at (958, 616) on button[type='submit']
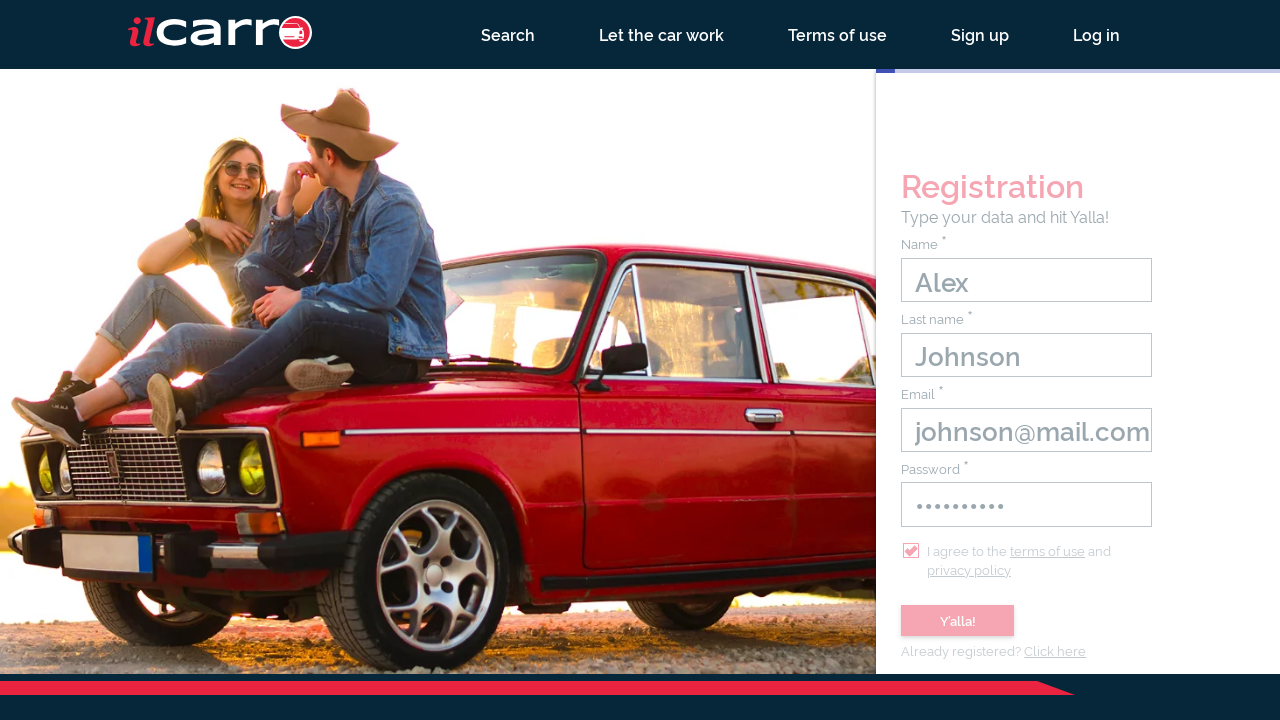

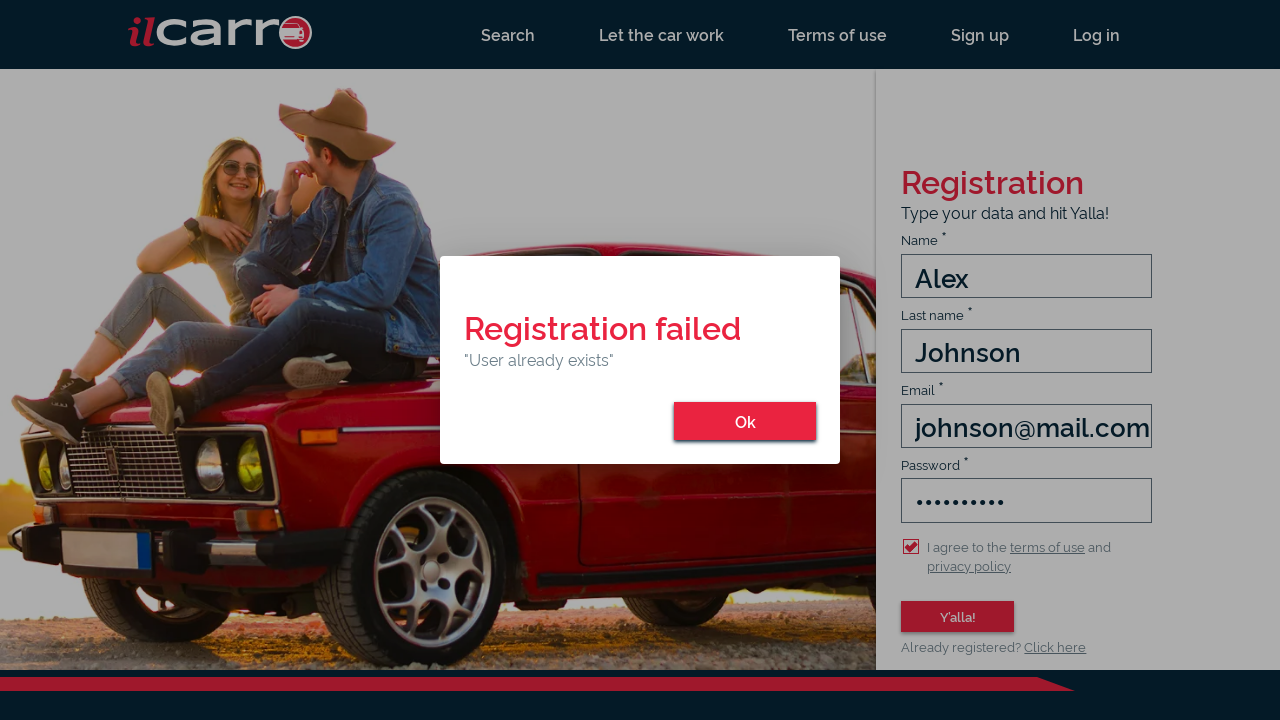